Tests loading different page types on the National Cancer Institute website by navigating through home, landing, patient information, health professional, app module, and blog pages.

Starting URL: https://www.cancer.gov

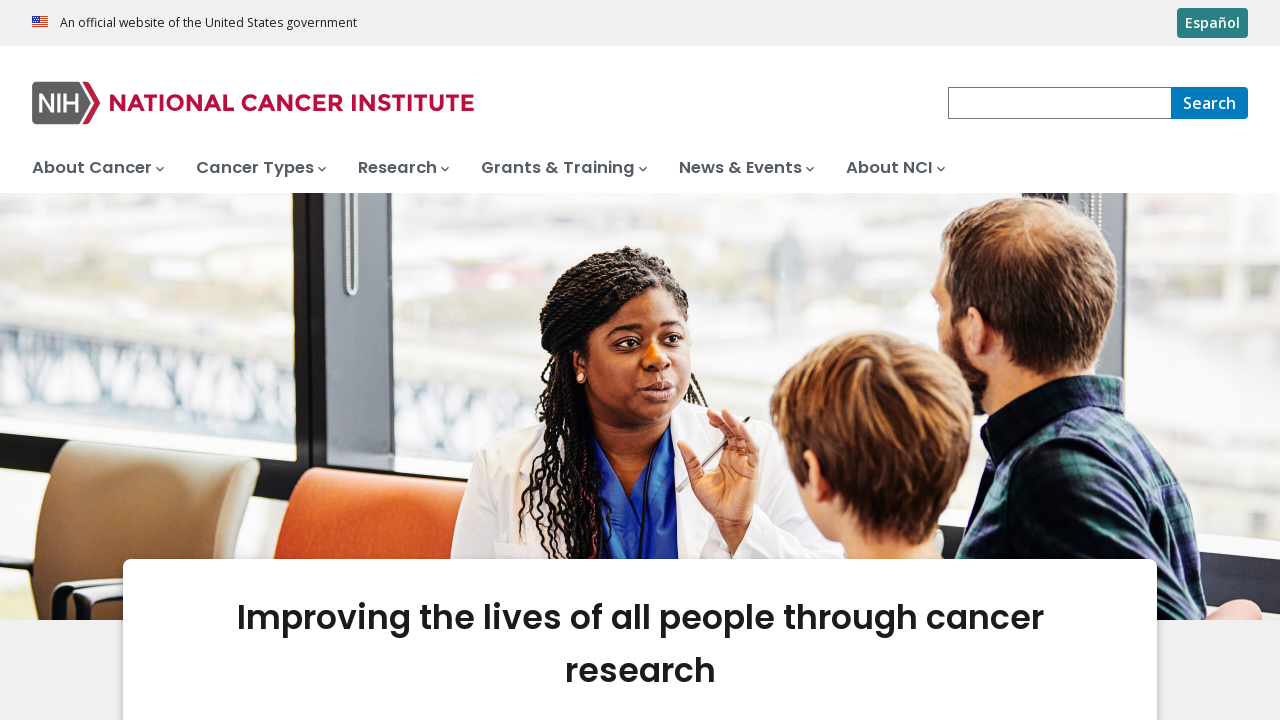

Navigated to research landing page
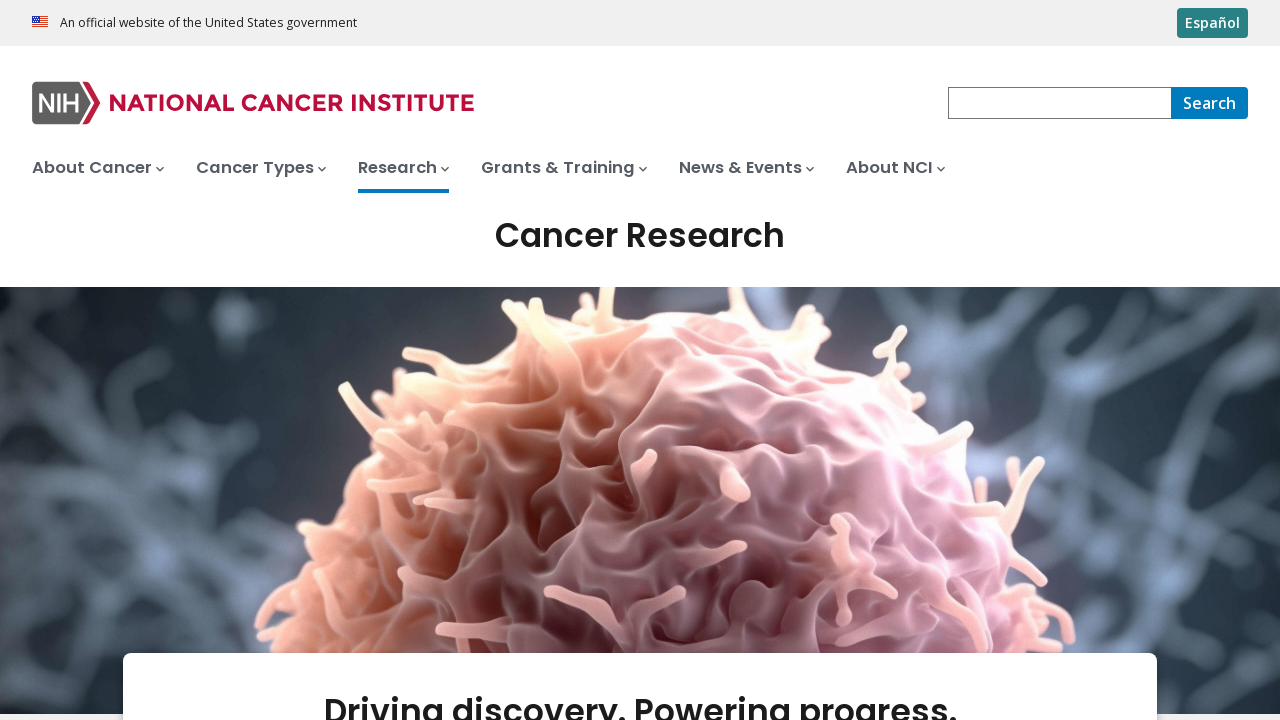

Research landing page loaded
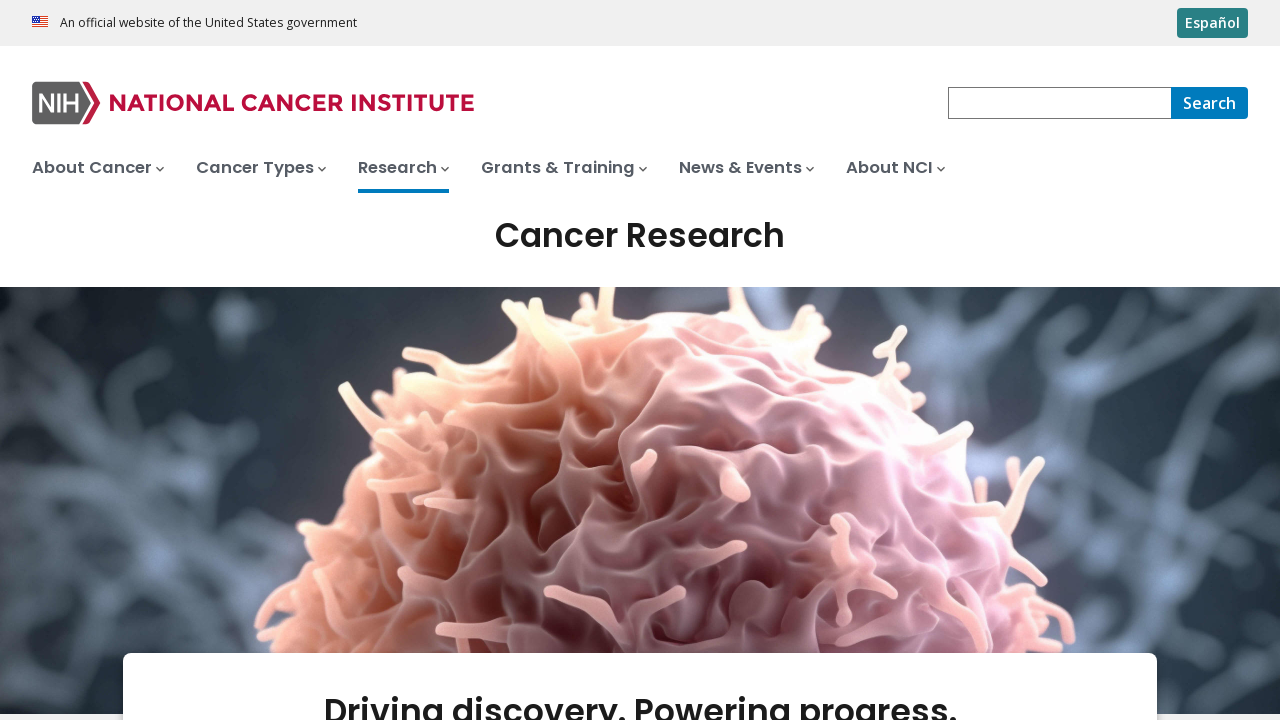

Navigated to bladder cancer patient information page
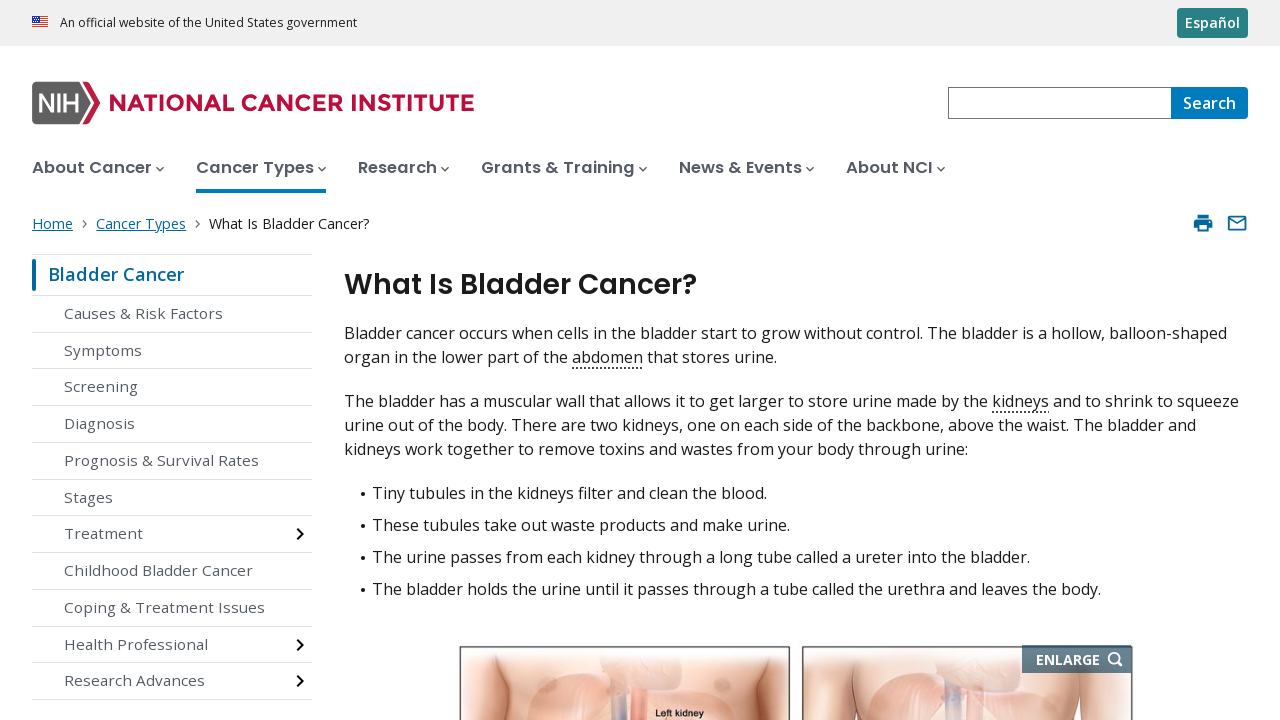

Bladder cancer patient information page loaded
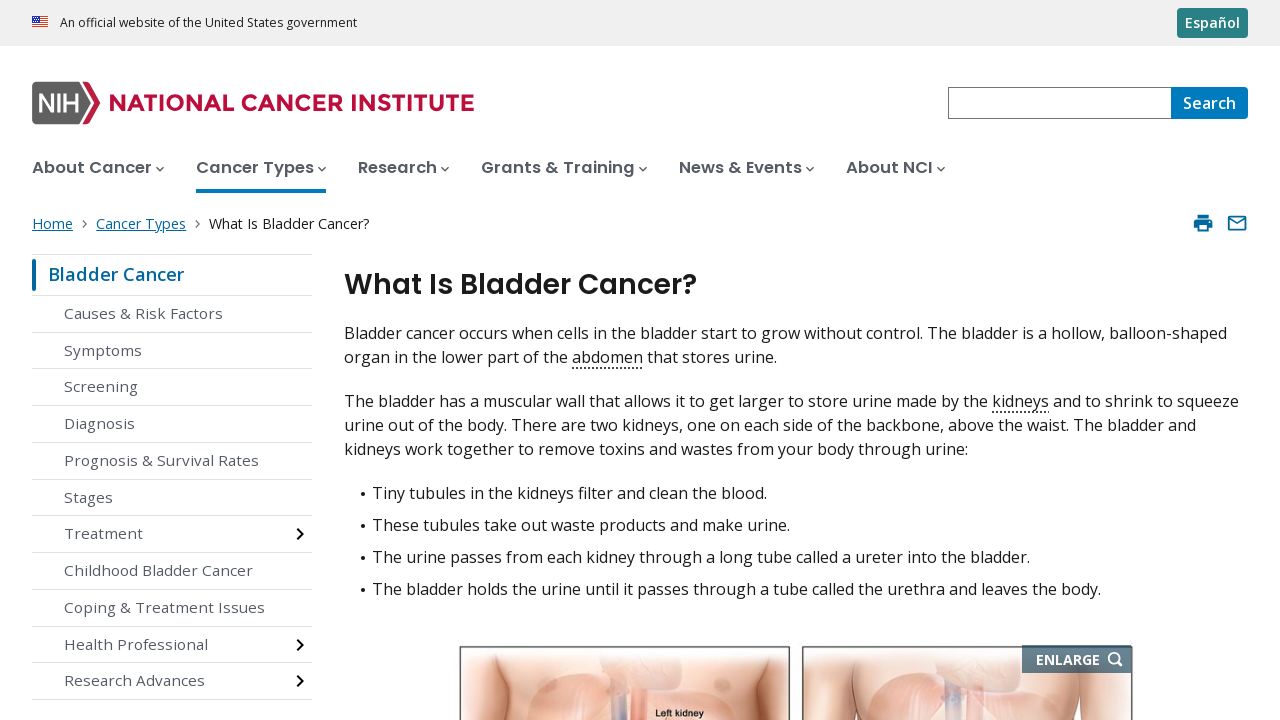

Navigated to breast cancer health professional page
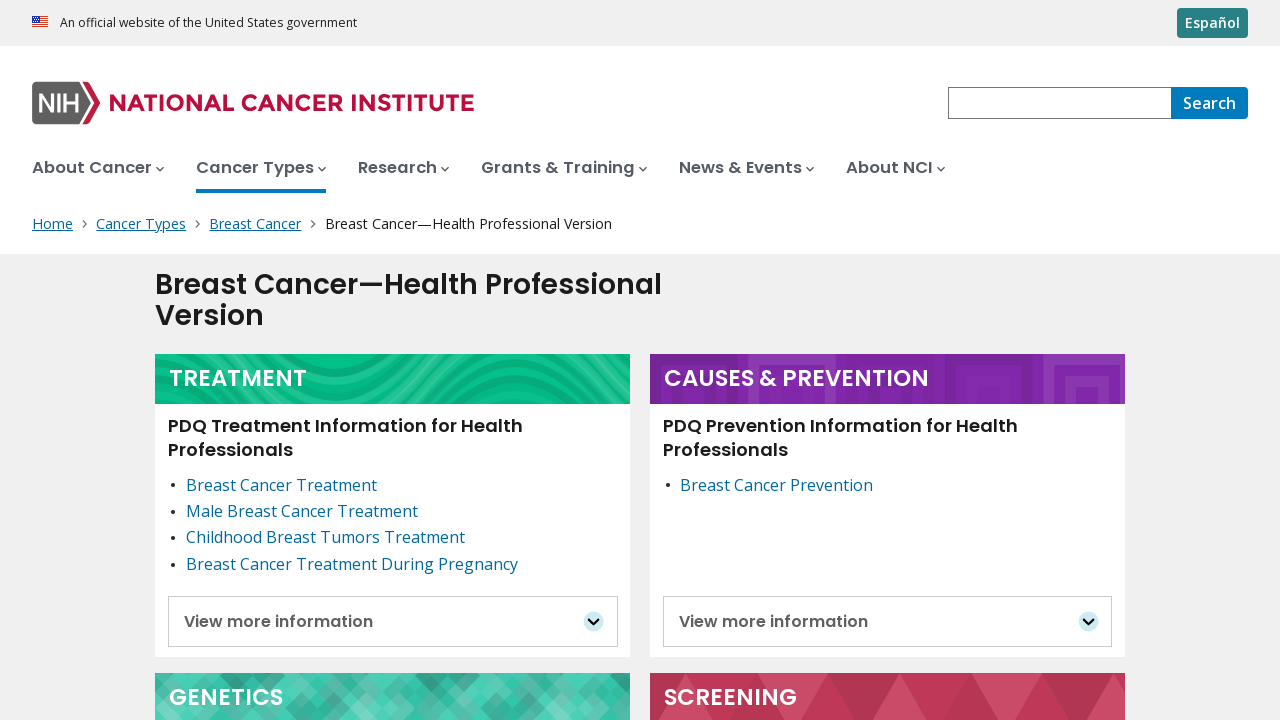

Breast cancer health professional page loaded
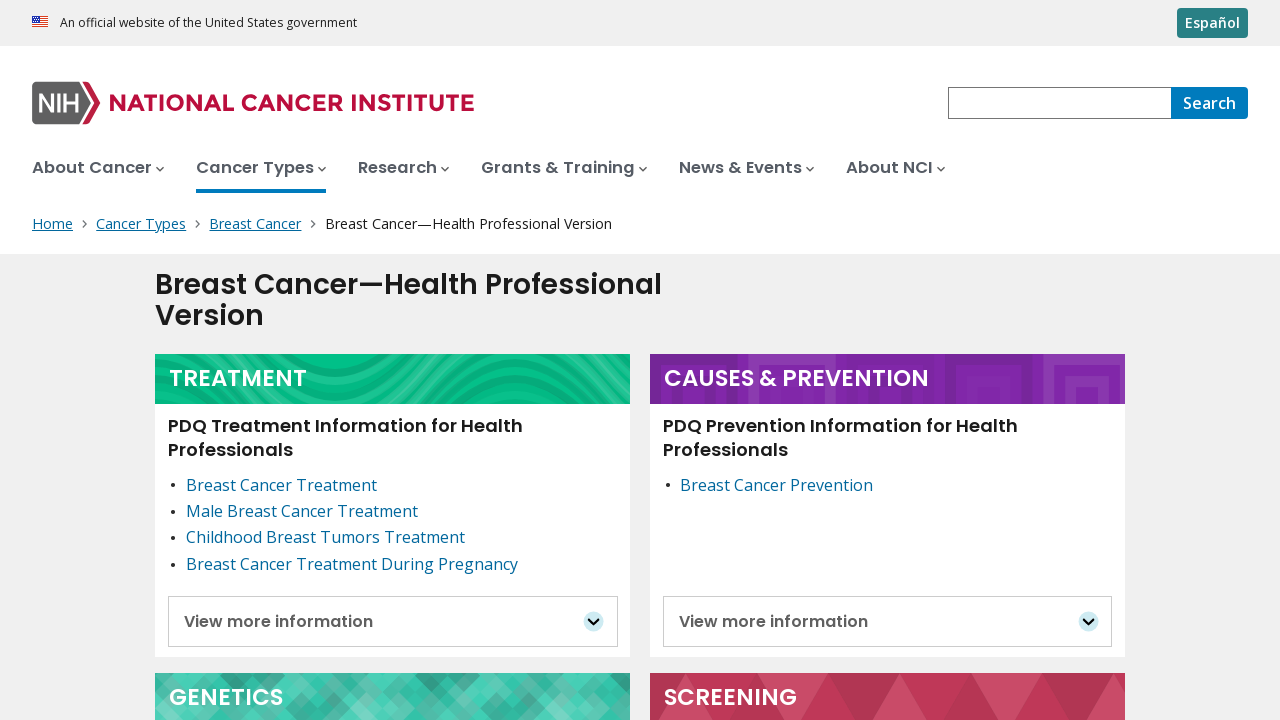

Navigated to cancer terms dictionary app module page
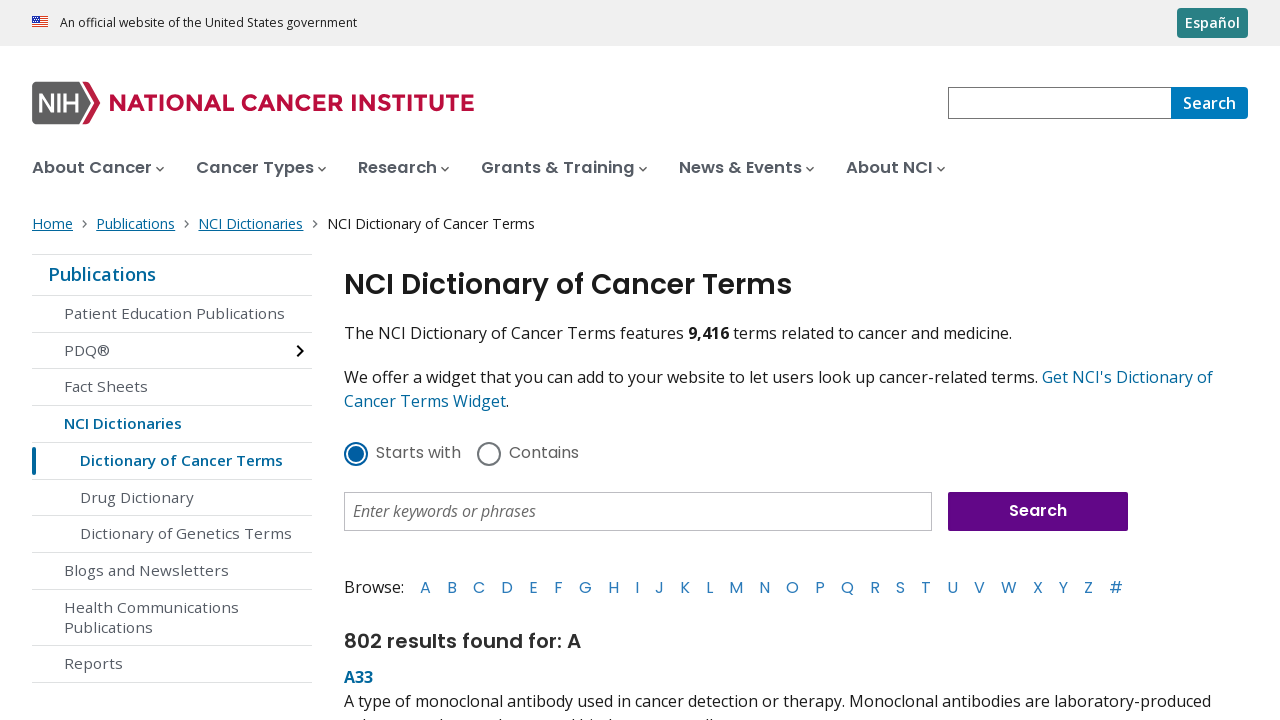

Cancer terms dictionary app module page loaded
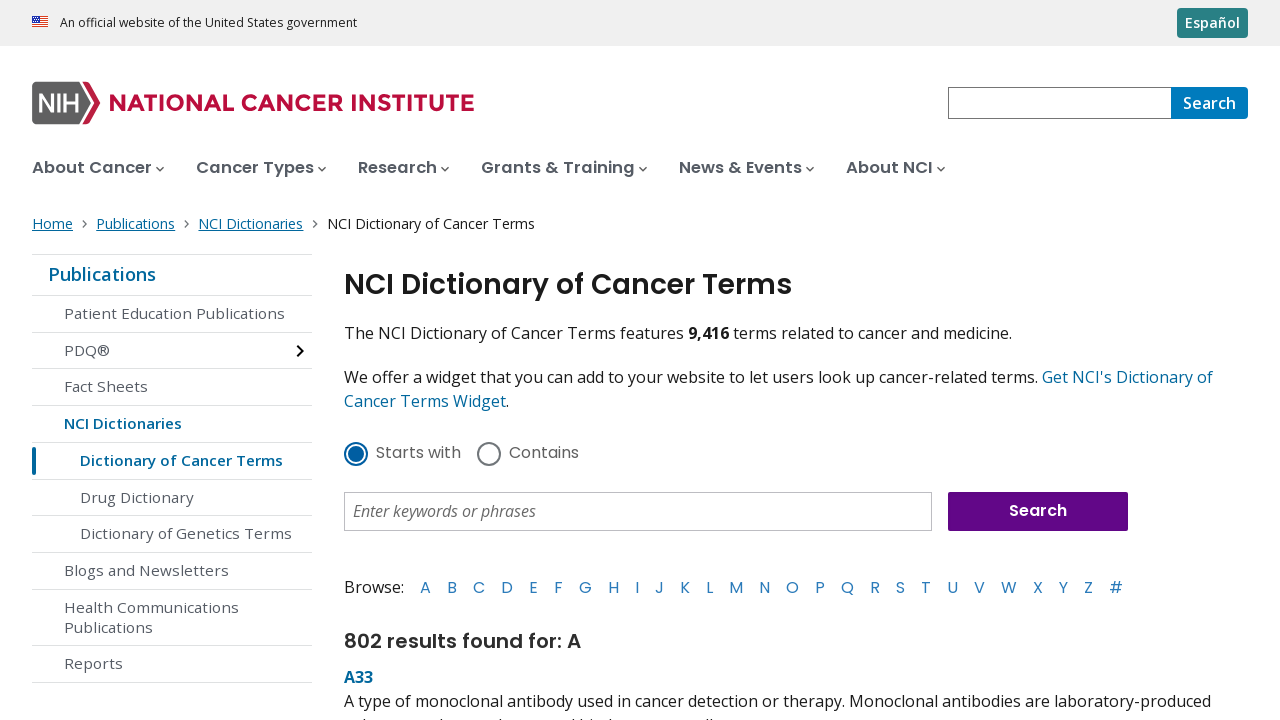

Navigated to cancer currents blog page
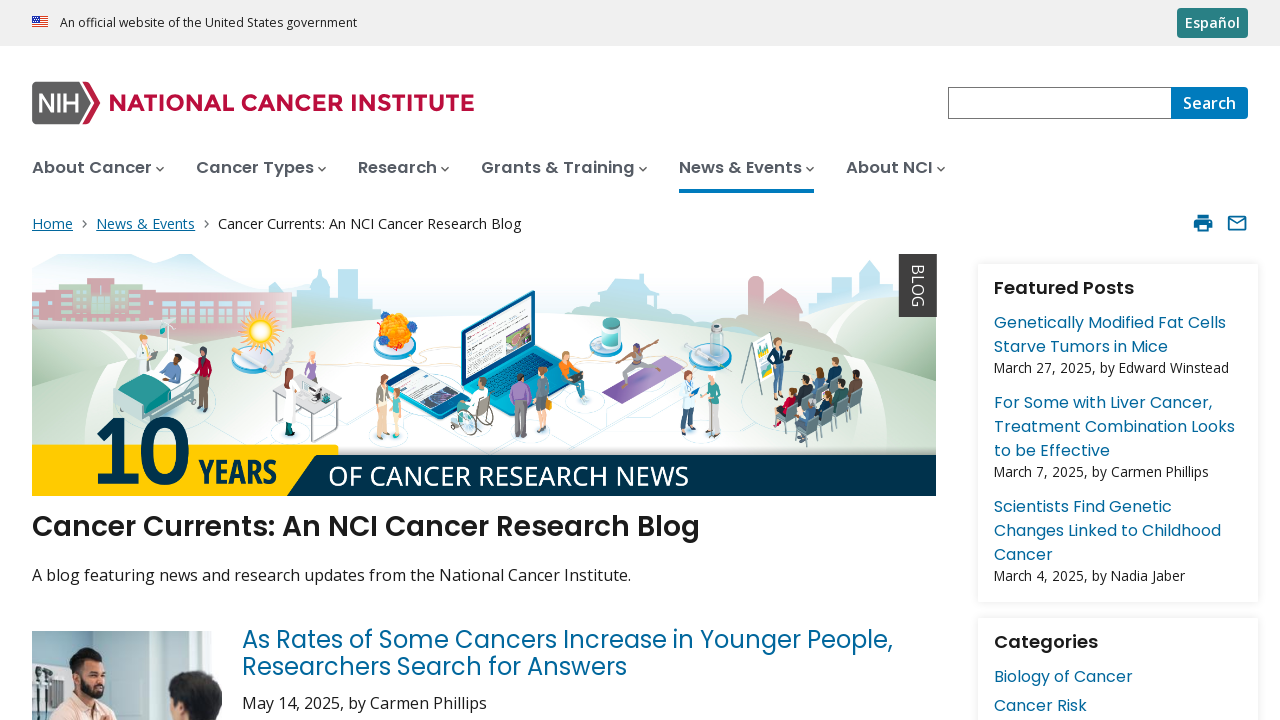

Cancer currents blog page loaded
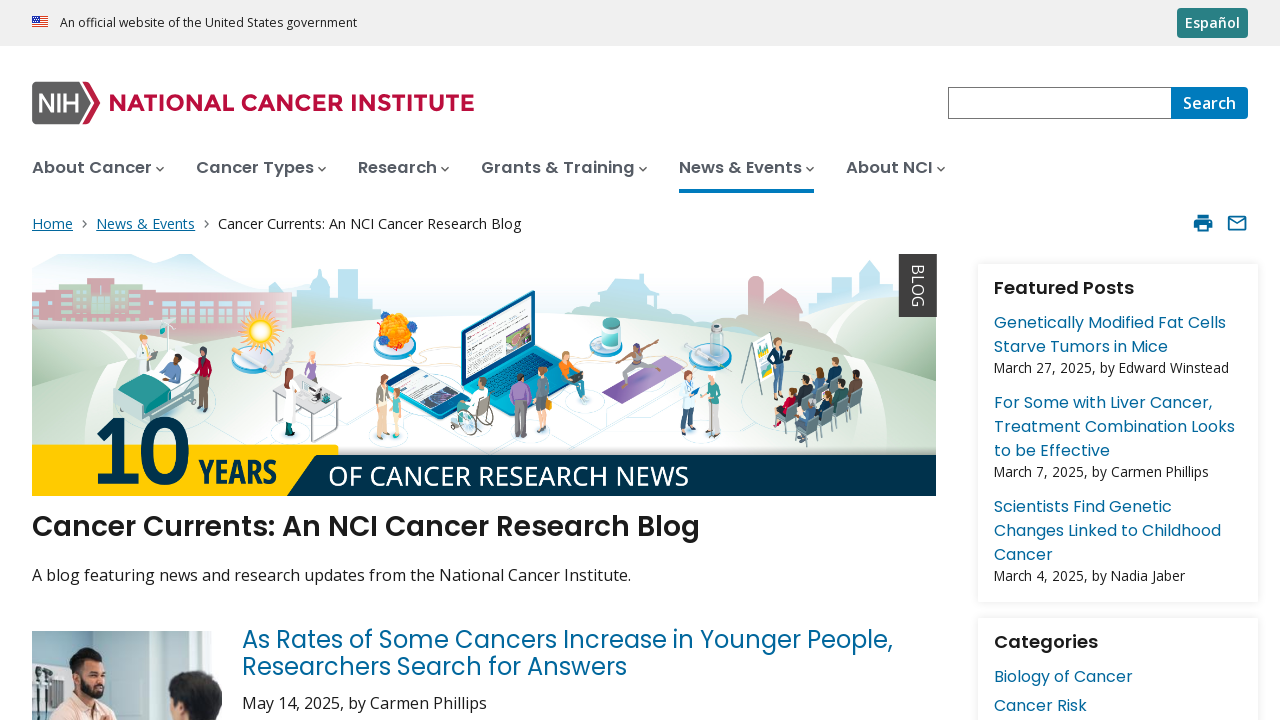

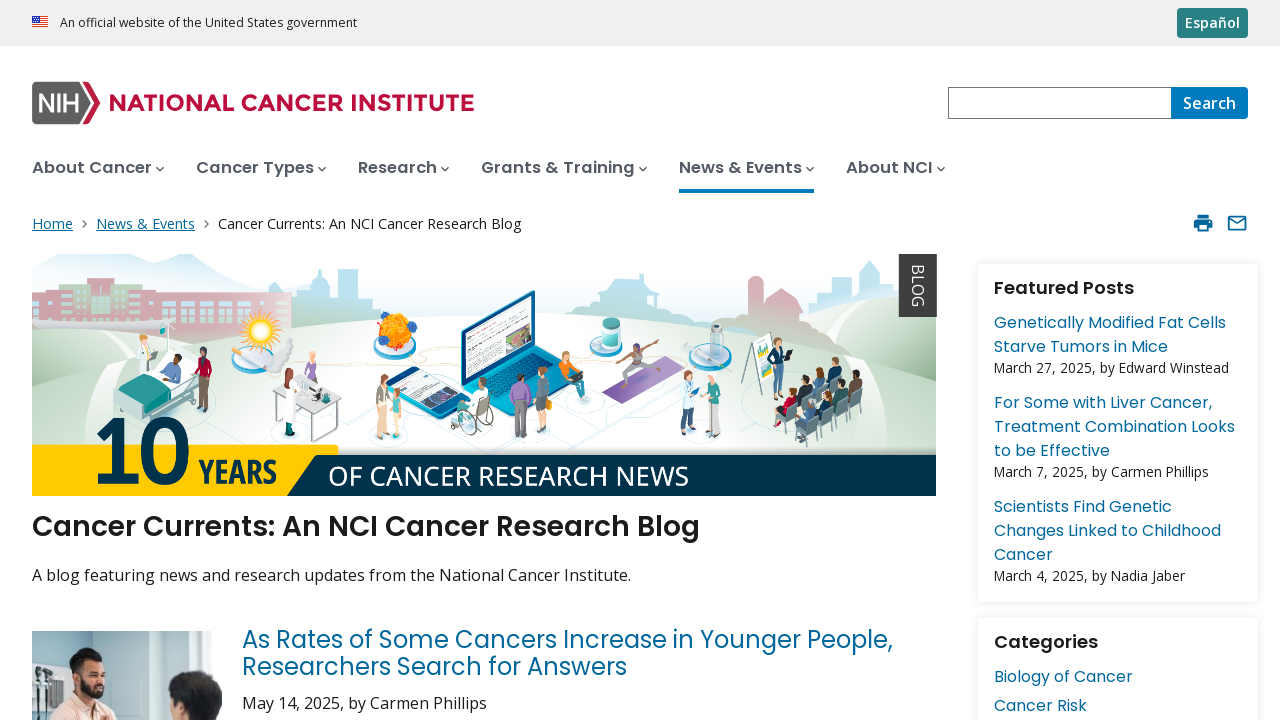